Tests checkbox functionality on a sample Selenium testing site by clicking on Performance and Automation checkboxes

Starting URL: https://artoftesting.com/samplesiteforselenium

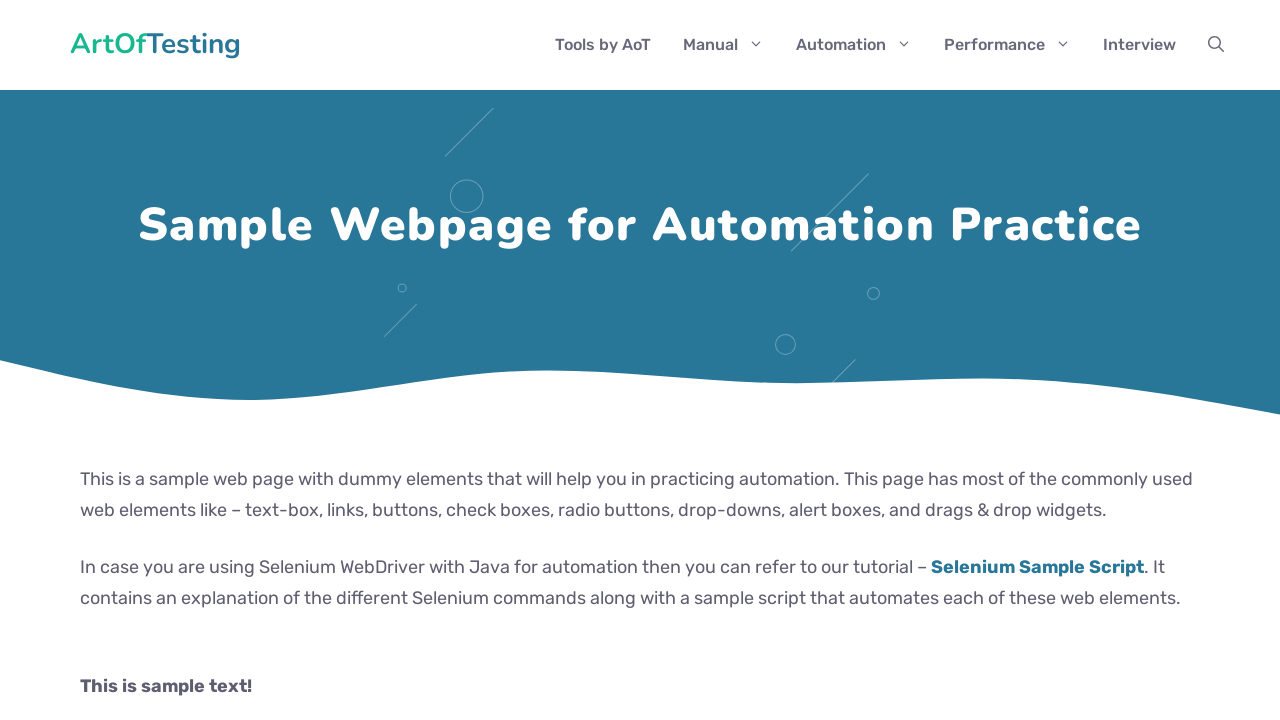

Clicked on the Performance checkbox at (86, 360) on input[value='Performance']
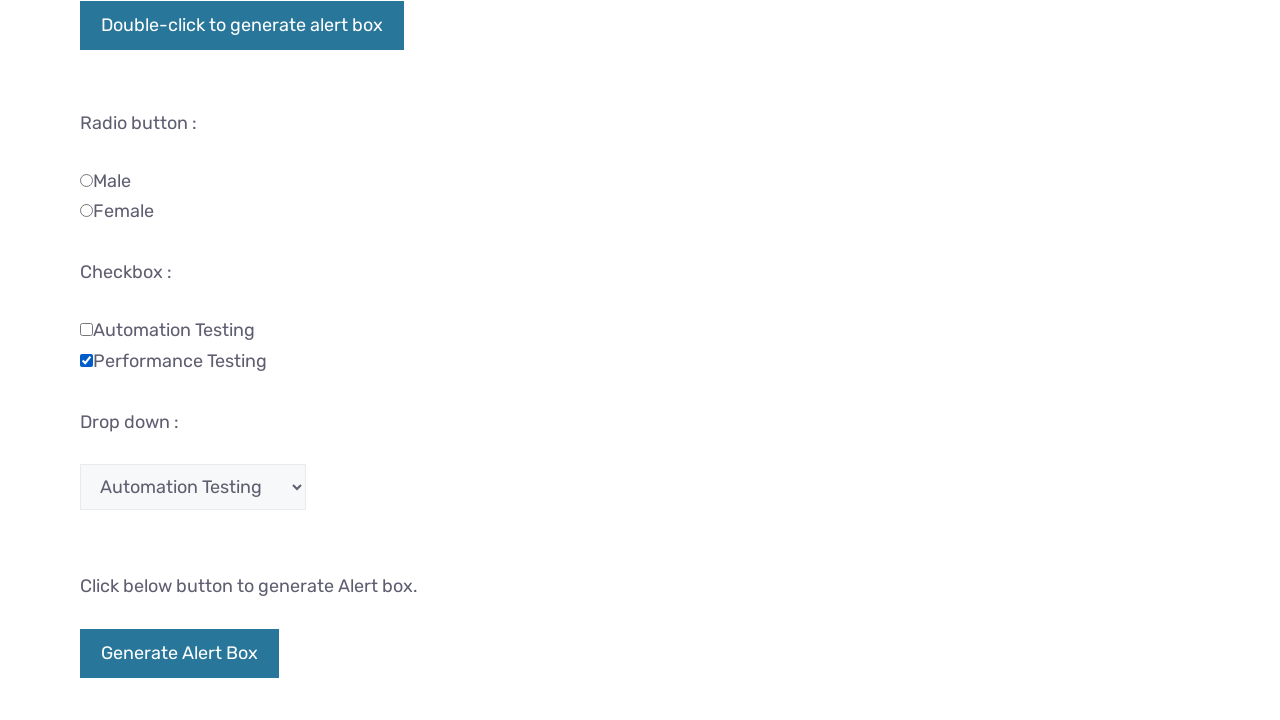

Clicked on the Automation checkbox at (86, 329) on input[value='Automation']
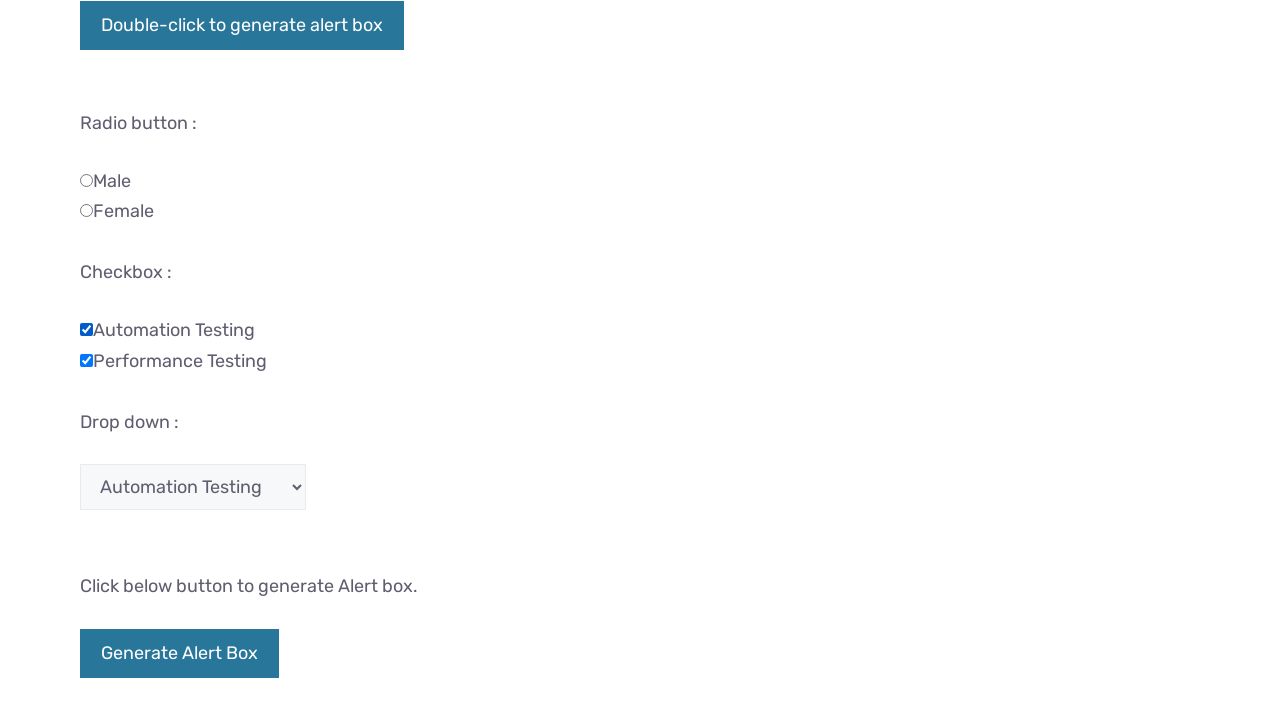

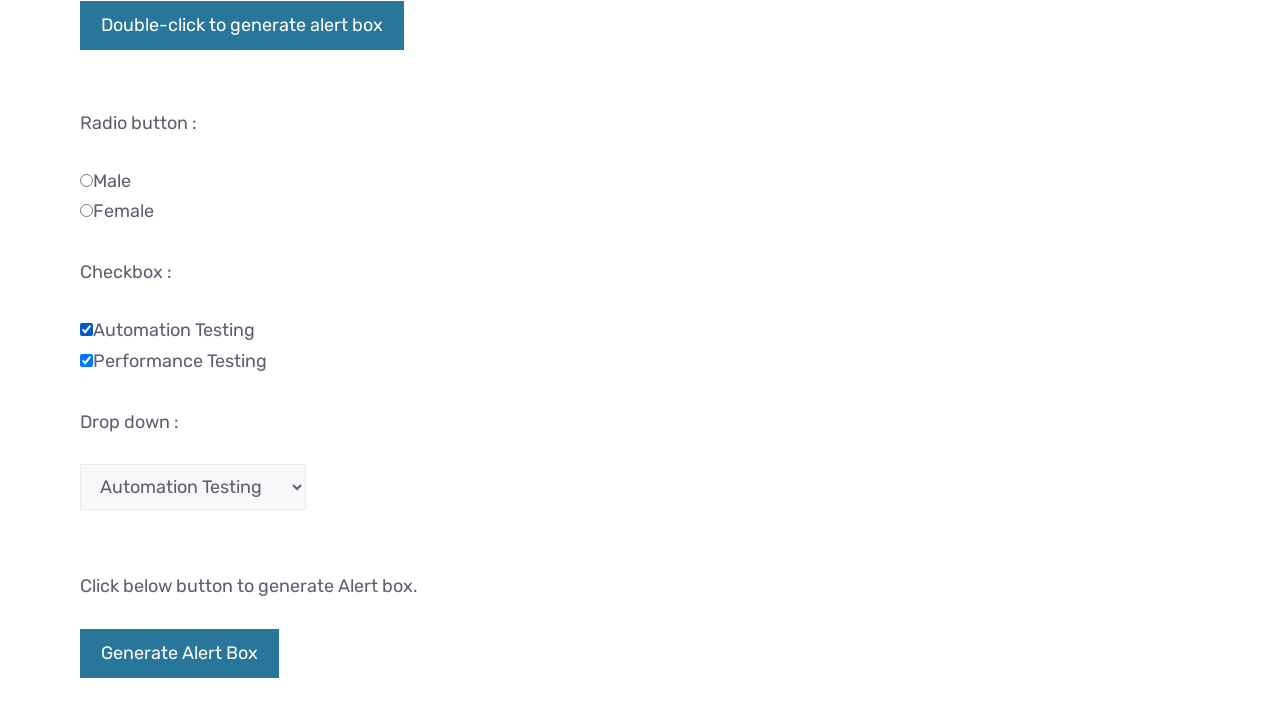